Tests switching between multiple browser windows by clicking a link that opens a new window, then switching to the first window and verifying the title, then switching to the new window and verifying its title.

Starting URL: http://the-internet.herokuapp.com/windows

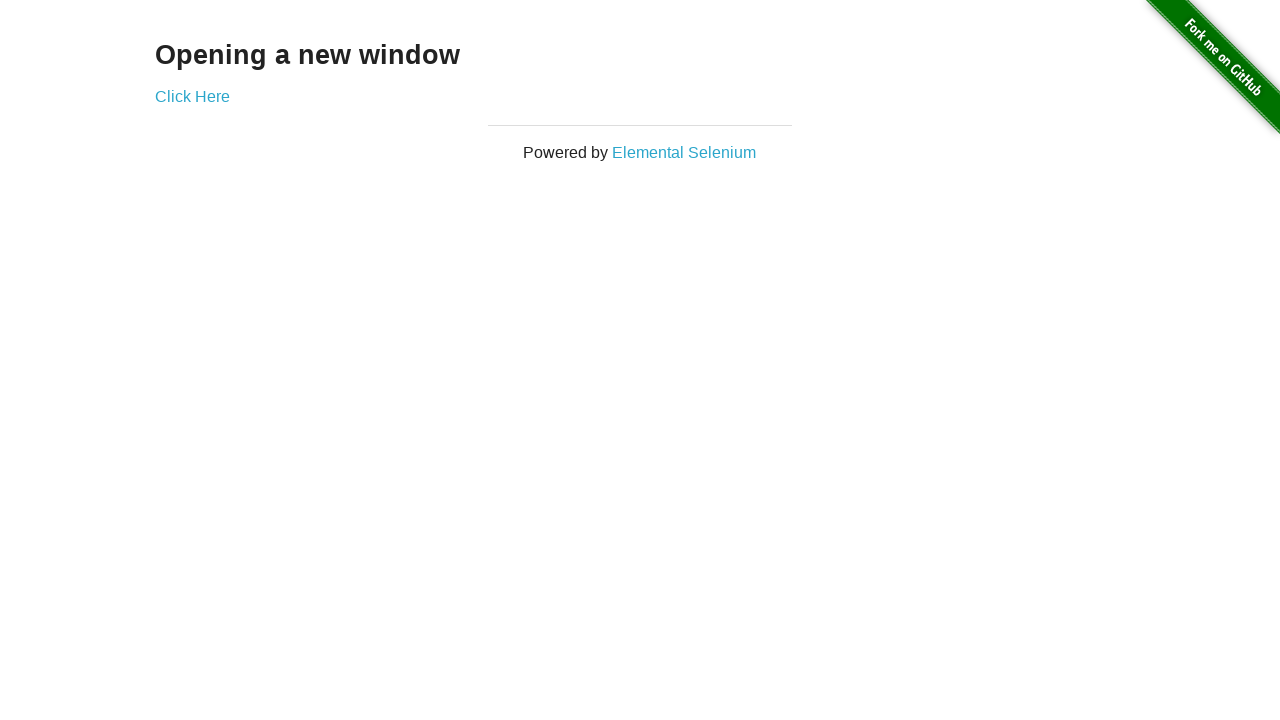

Clicked link to open a new window at (192, 96) on .example a
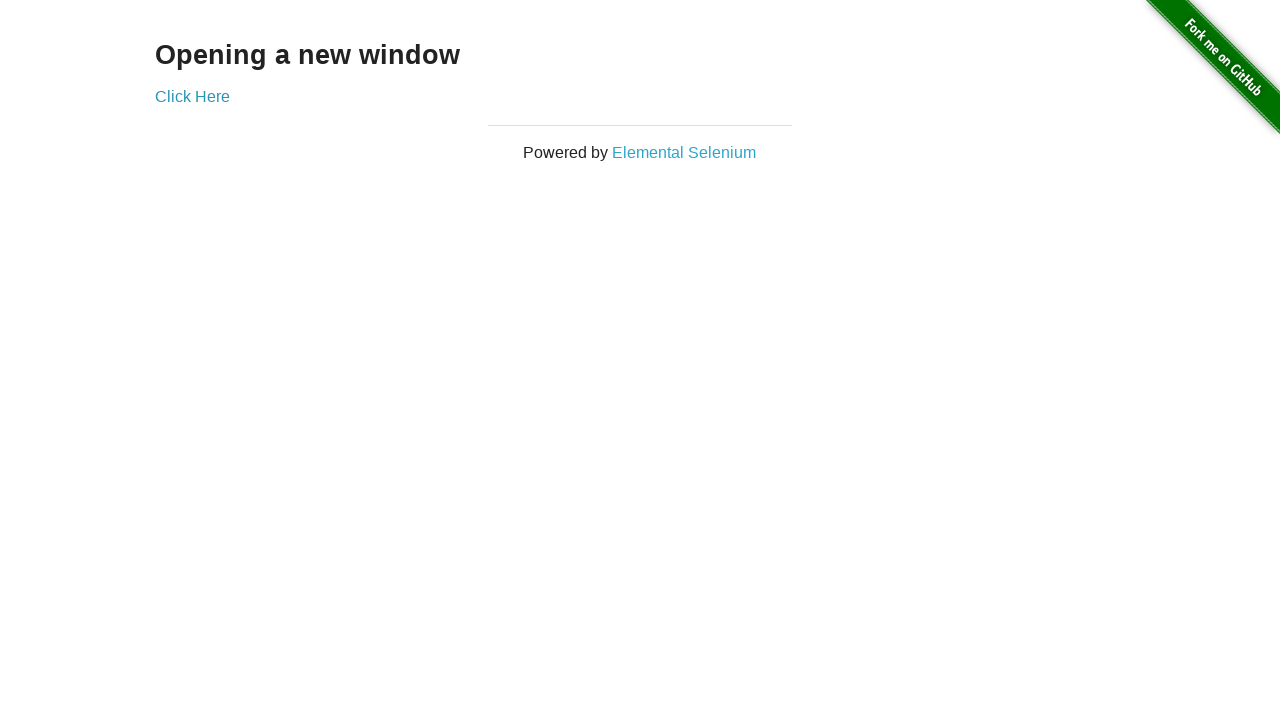

Waited for new window/tab to open
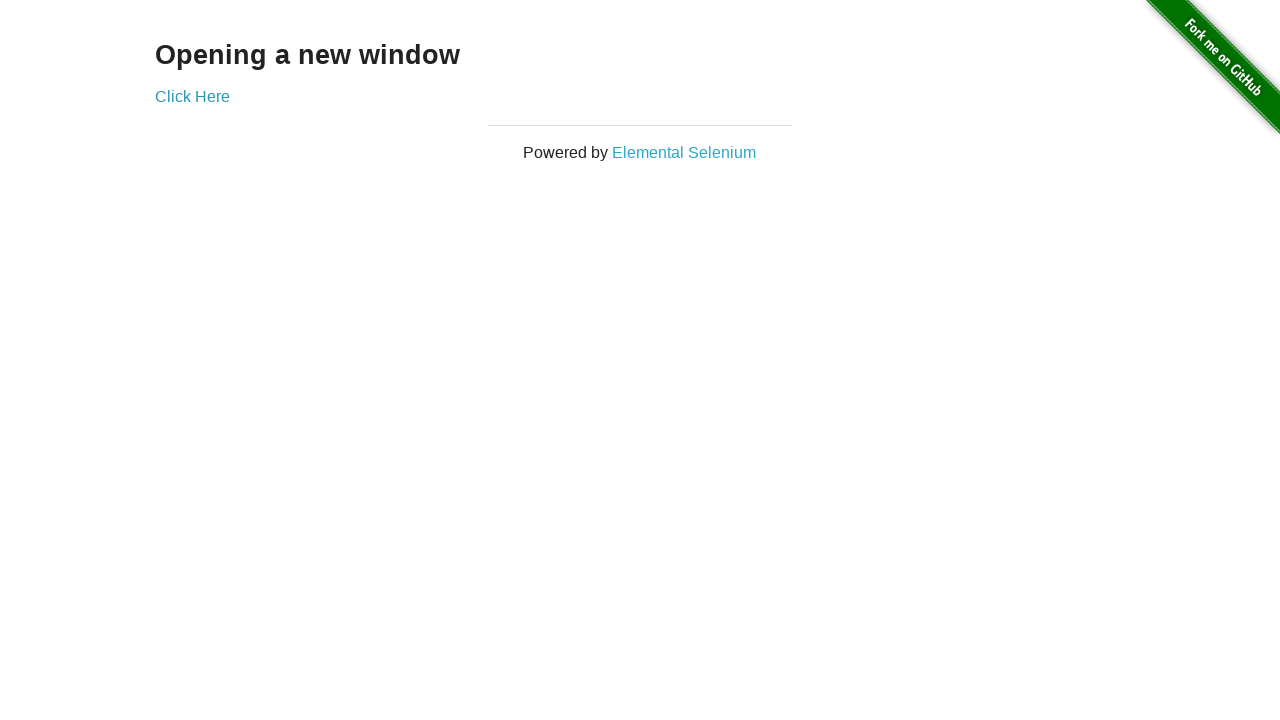

Retrieved all pages from browser context
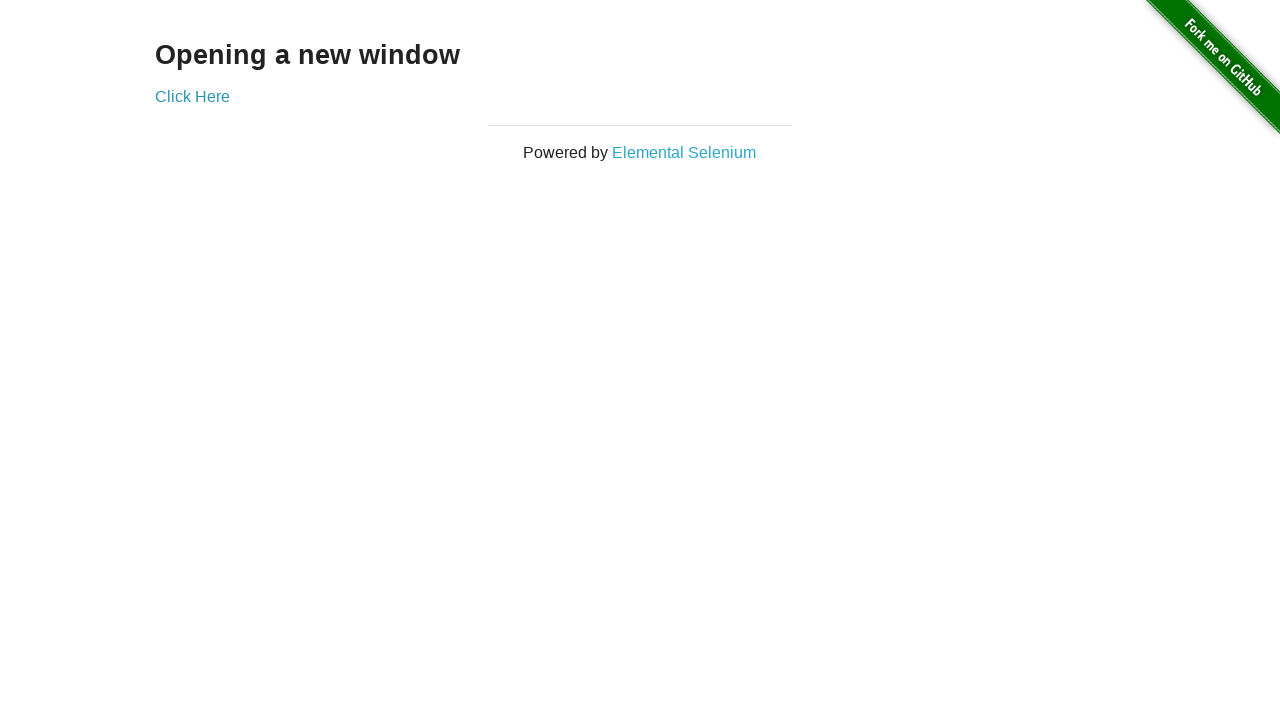

Selected first window (original)
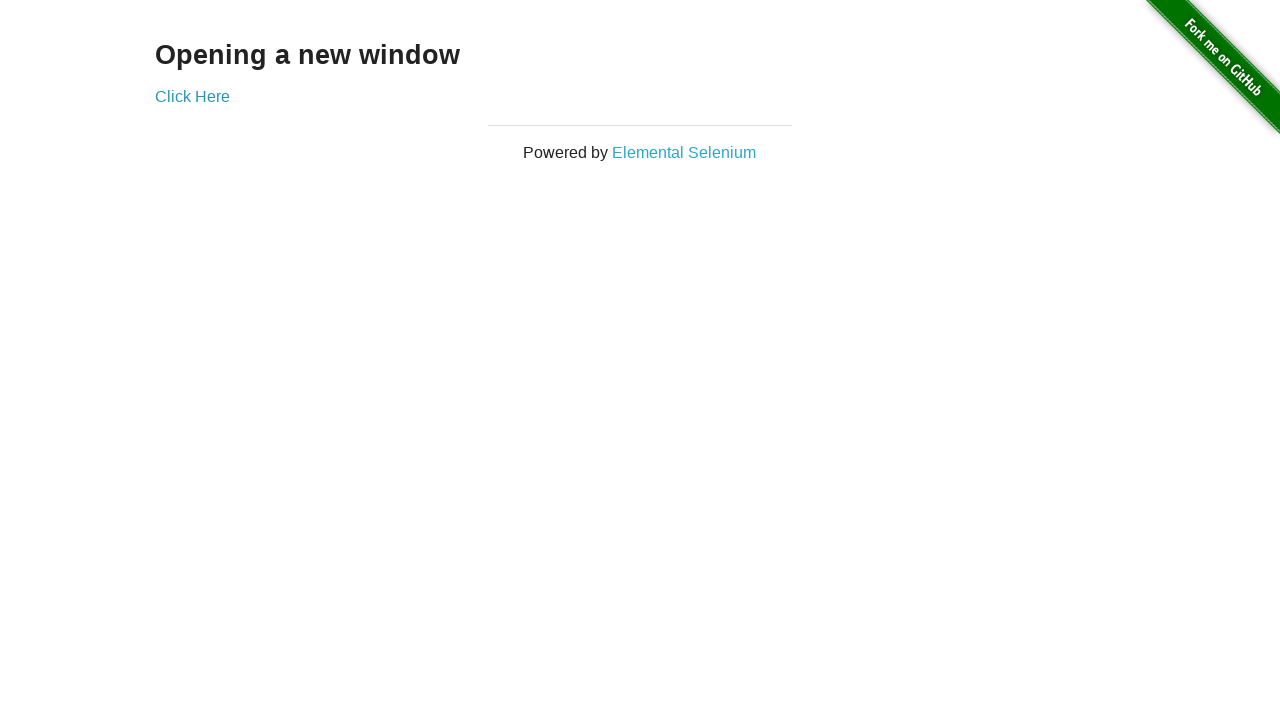

Verified first window title is not 'New Window'
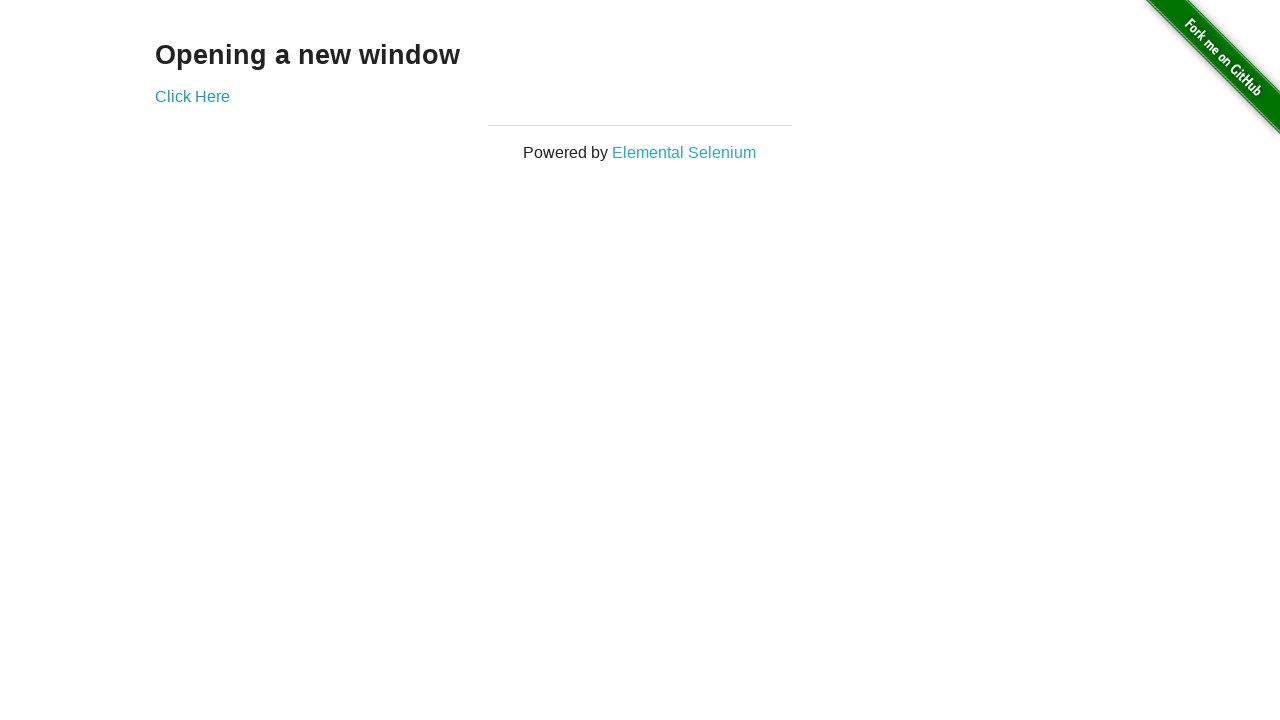

Selected new window (last opened)
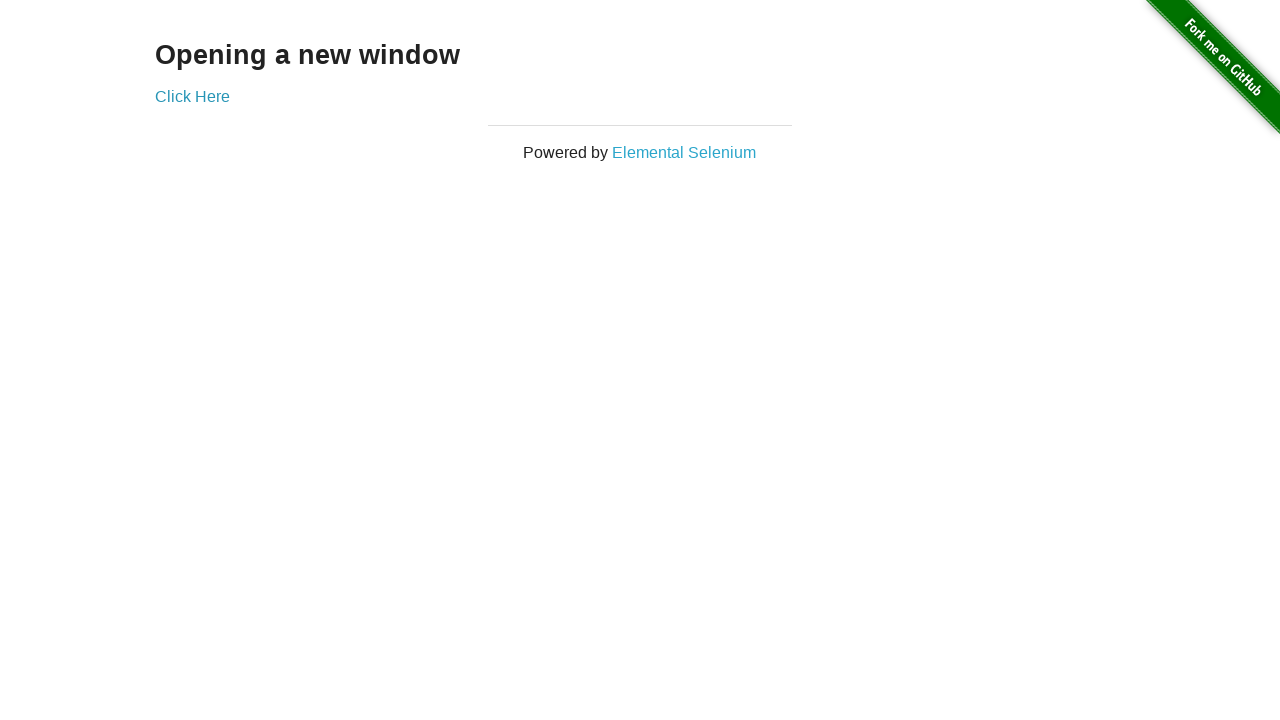

Verified new window title is 'New Window'
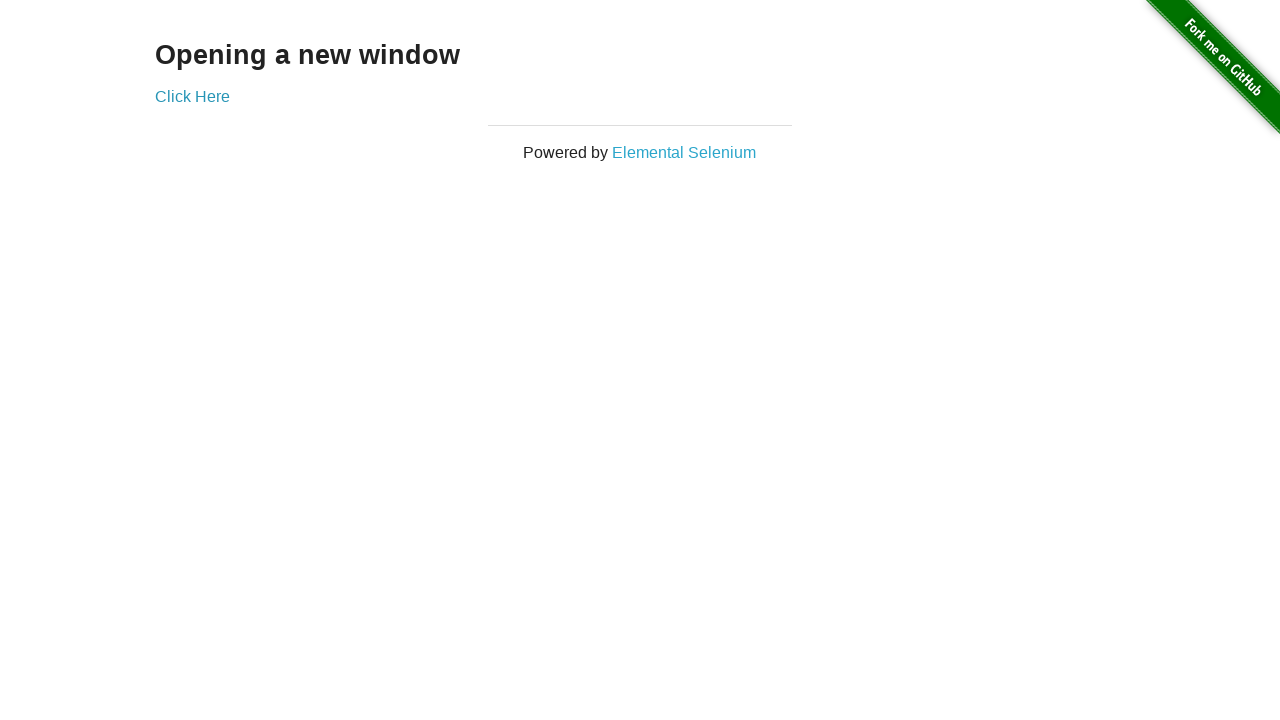

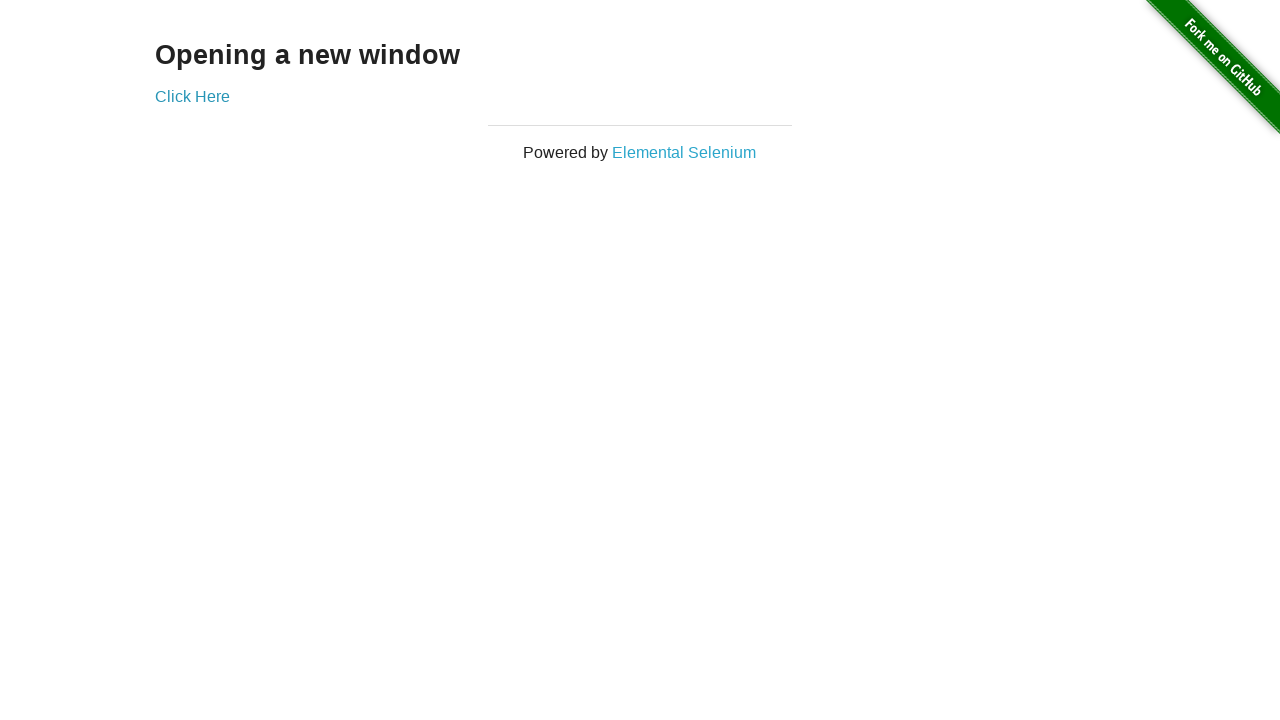